Tests JavaScript prompt alert by clicking the prompt button, entering text, and accepting the alert

Starting URL: https://the-internet.herokuapp.com/javascript_alerts

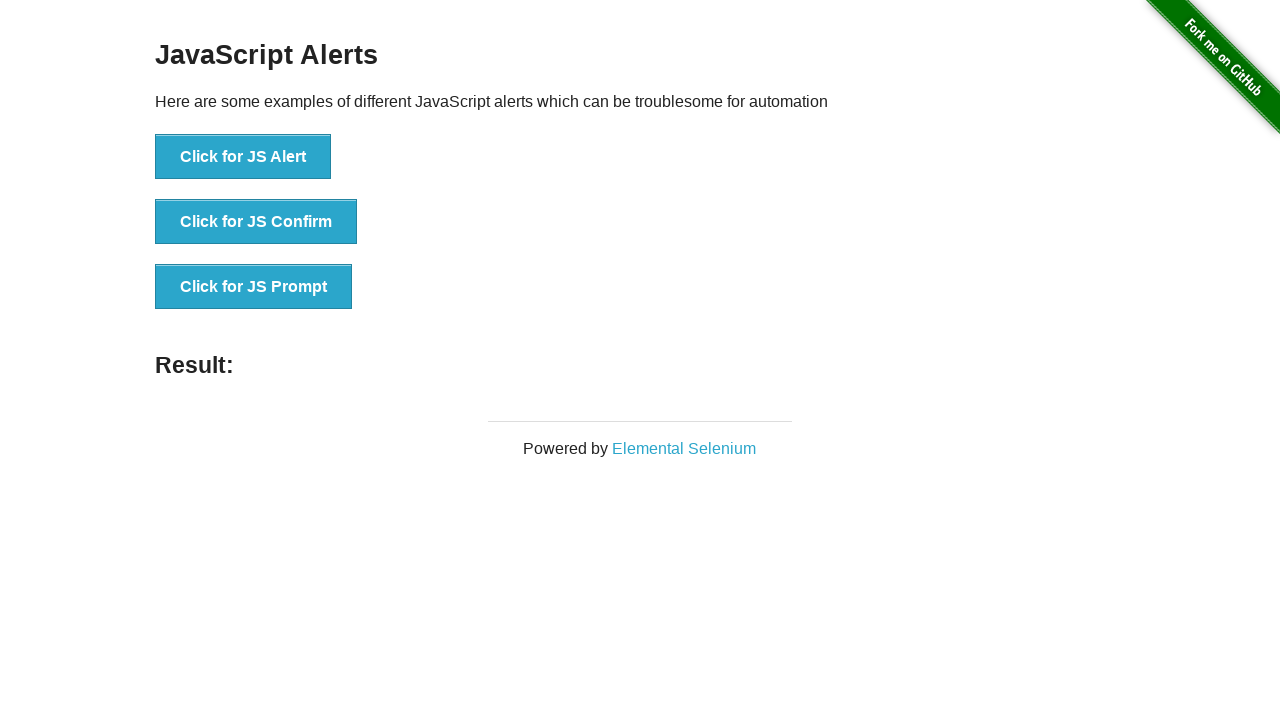

Set up dialog handler to accept prompt with text 'Hi Anu'
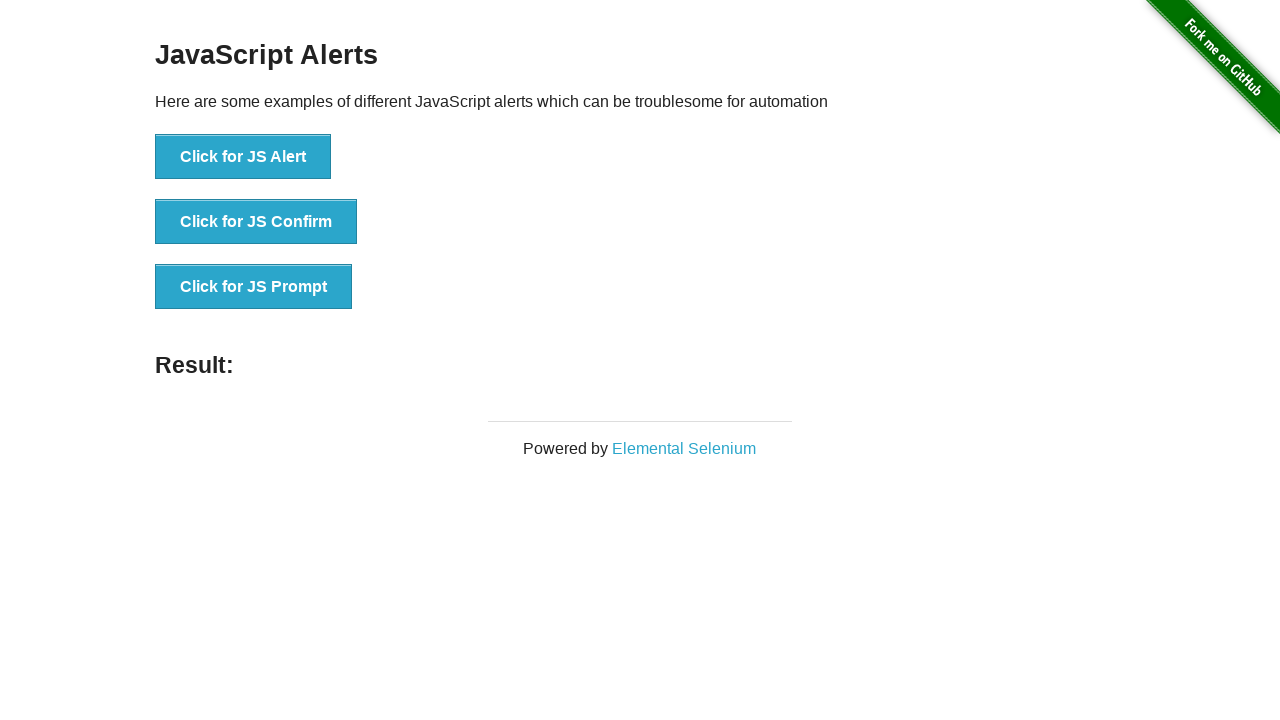

Clicked the prompt button to trigger JavaScript prompt alert at (254, 287) on xpath=//button[@onclick='jsPrompt()']
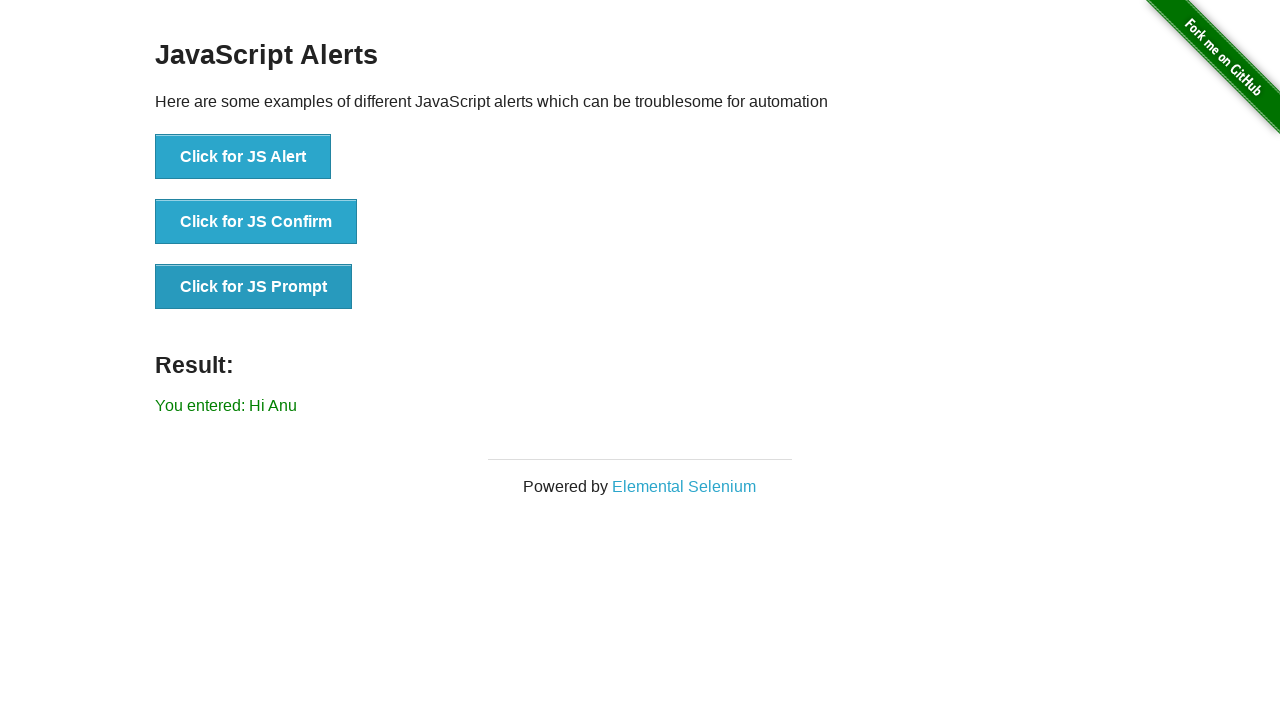

Waited for 500ms for result to update
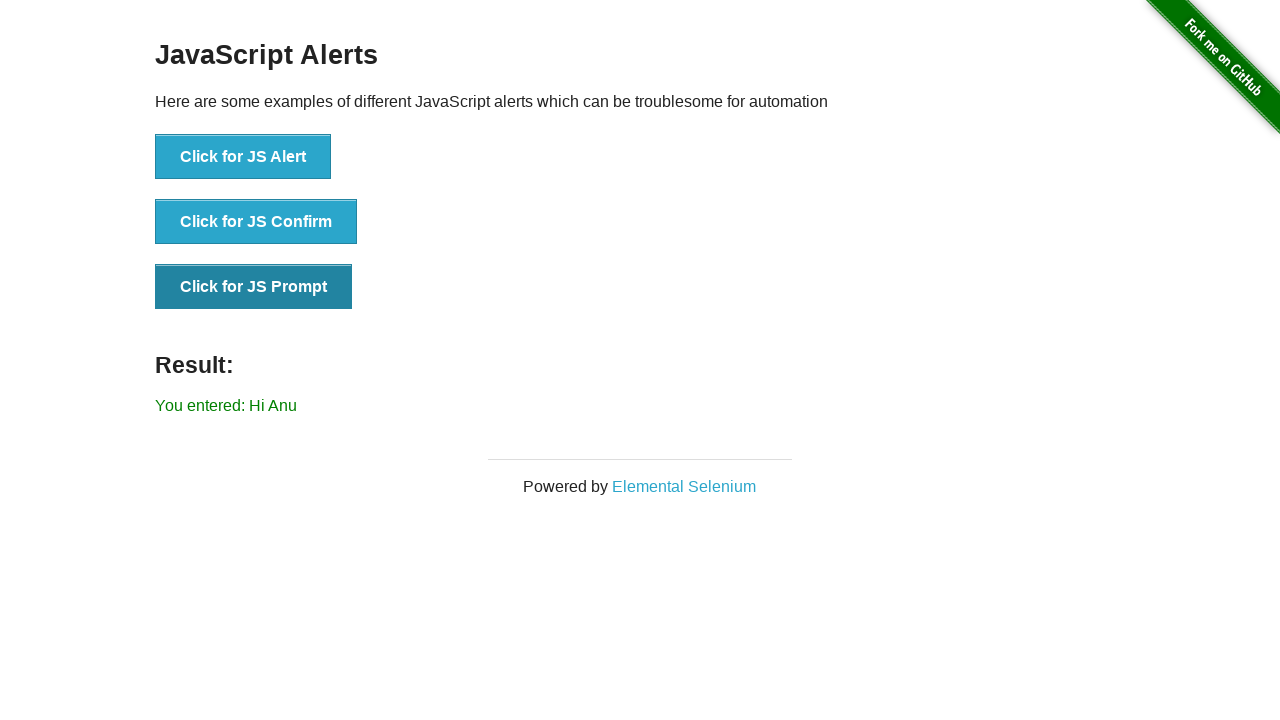

Retrieved result text from #result element
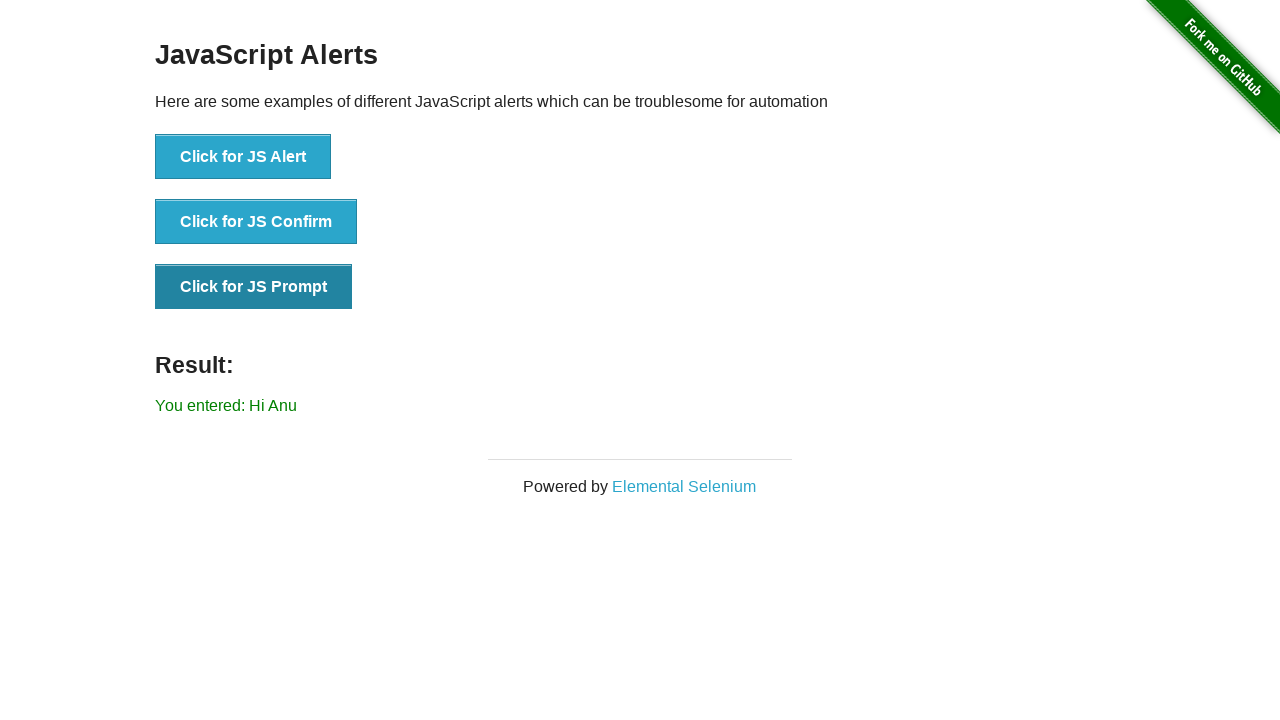

Verified result text matches 'You entered: Hi Anu'
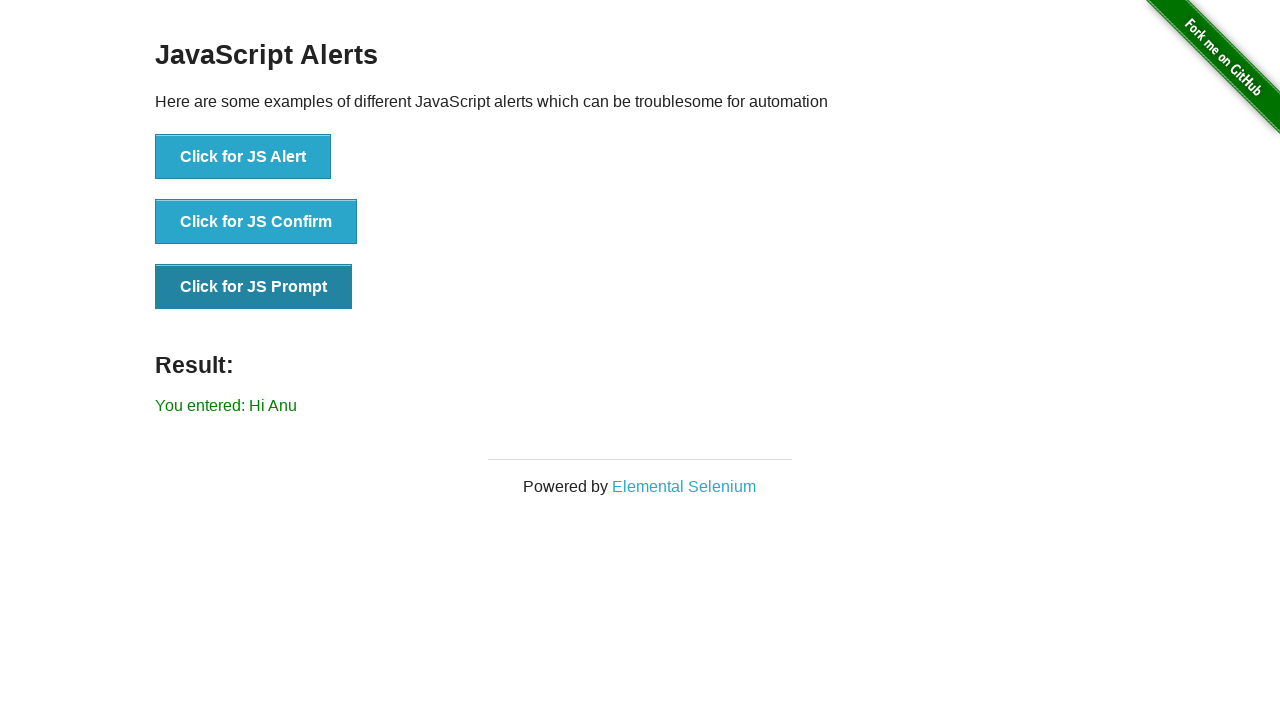

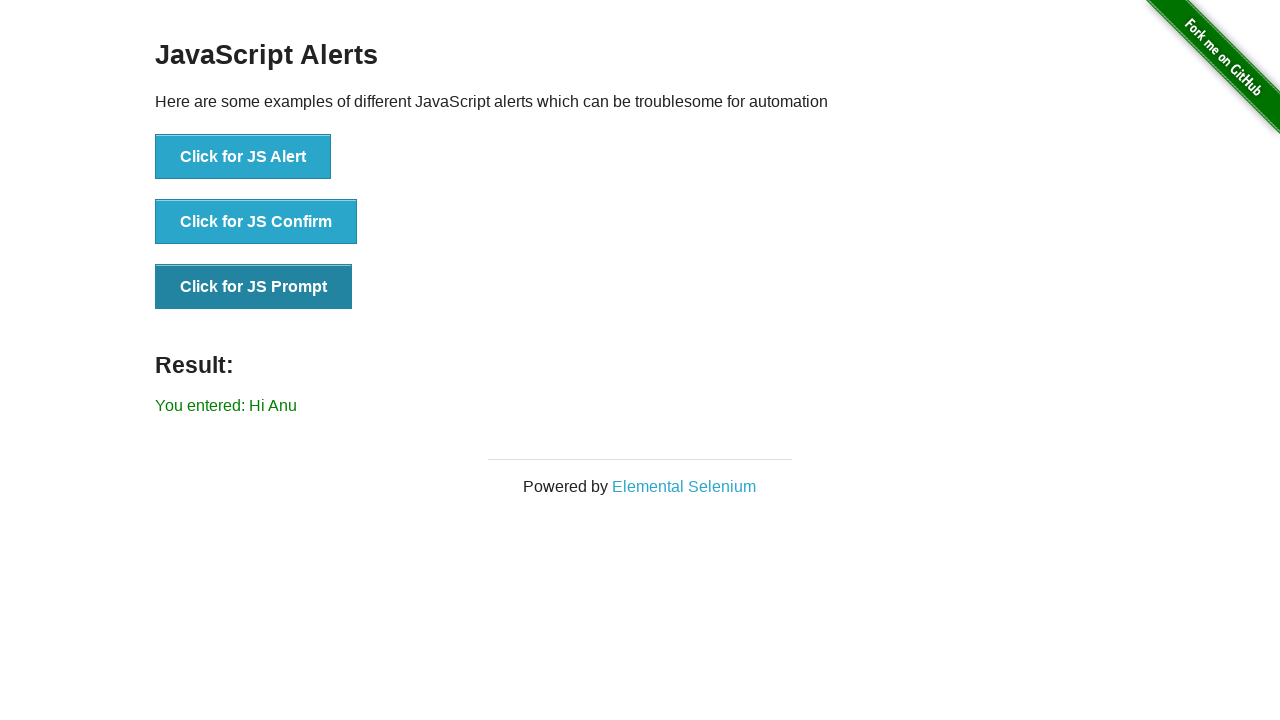